Tests popup window handling by clicking a link that opens a popup, then switching to the child window and maximizing it.

Starting URL: http://omayo.blogspot.com/

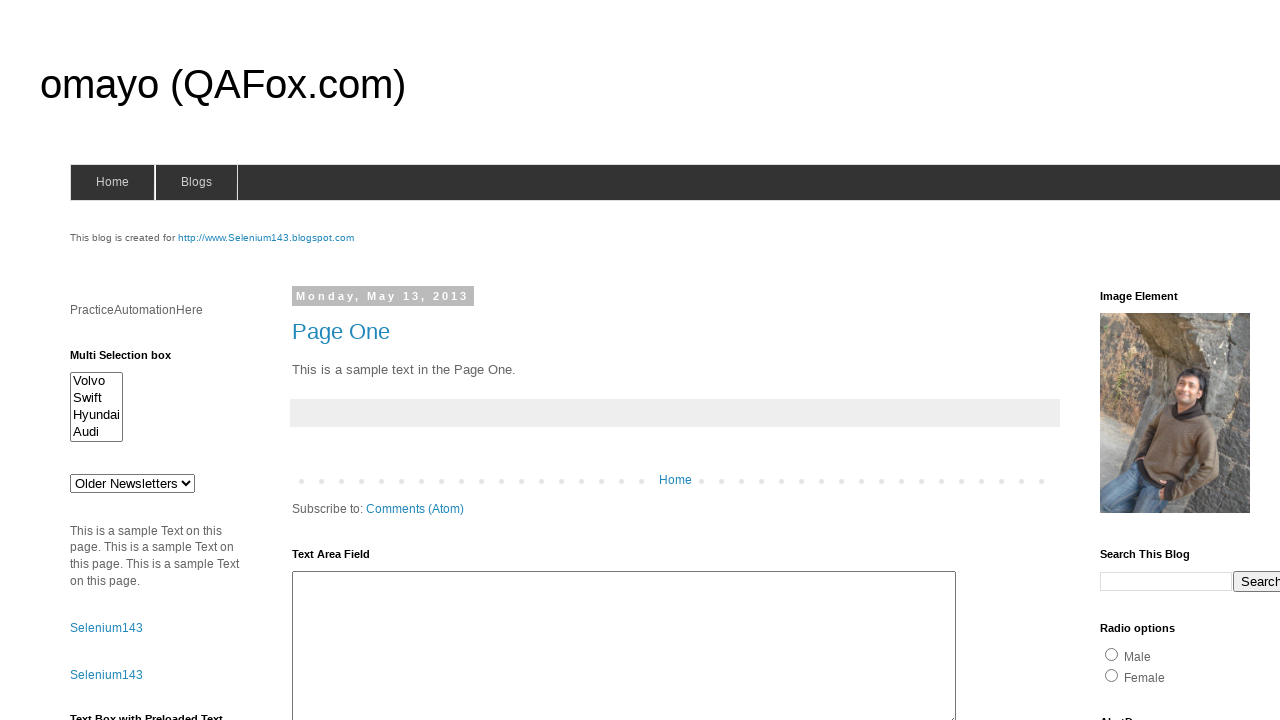

Clicked 'Open a popup window' link at (132, 360) on text=Open a popup window
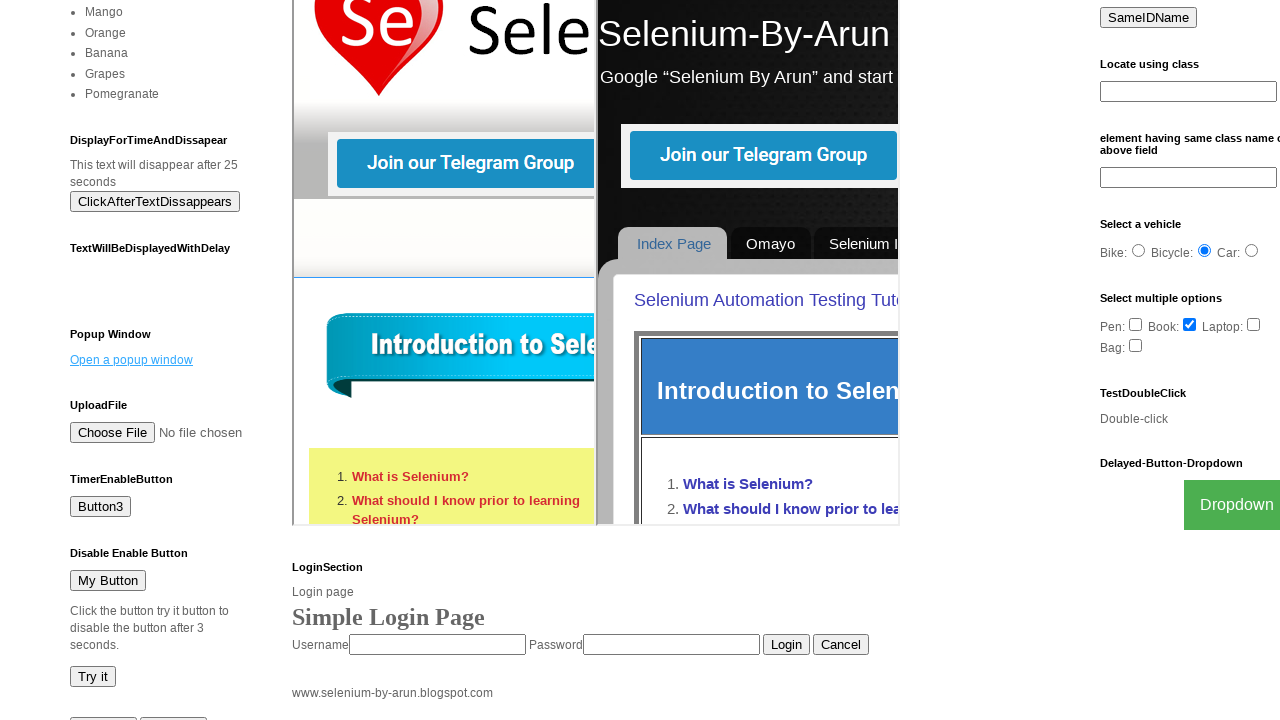

Captured new popup window
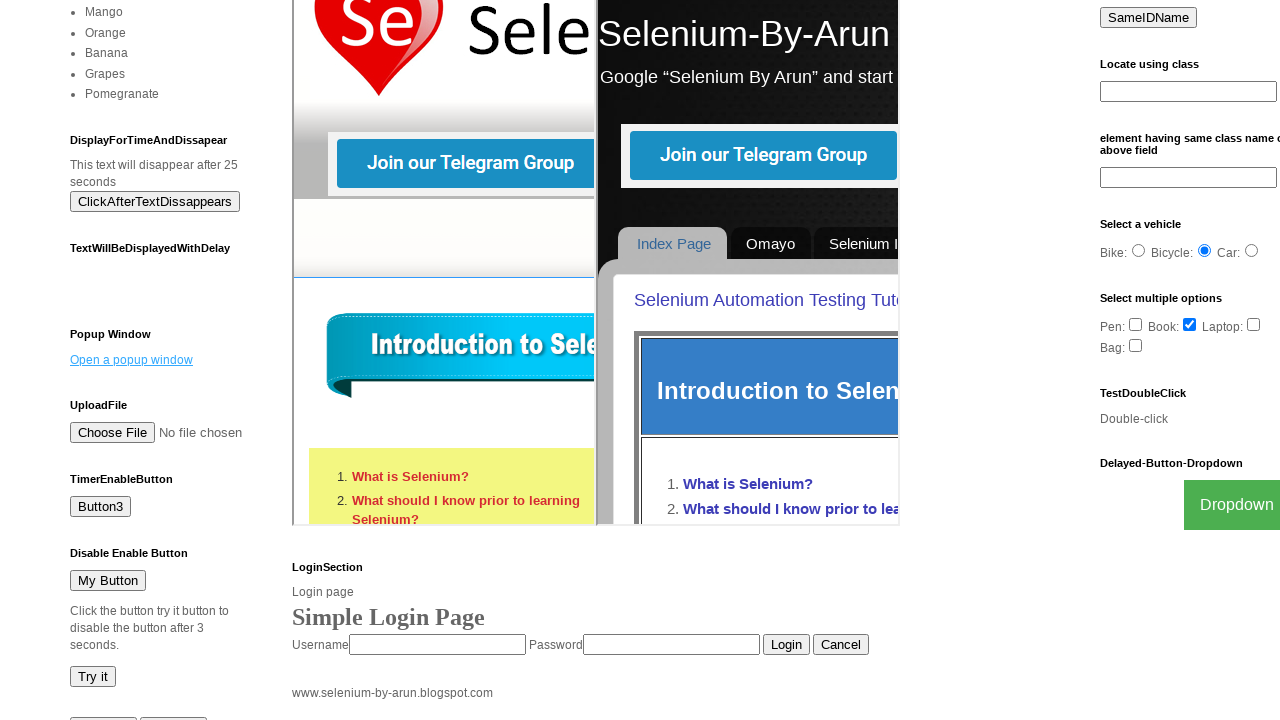

Popup window loaded
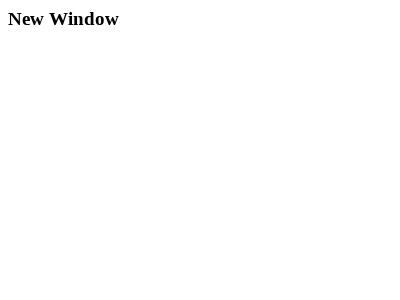

Set popup viewport to 1920x1080 (maximized)
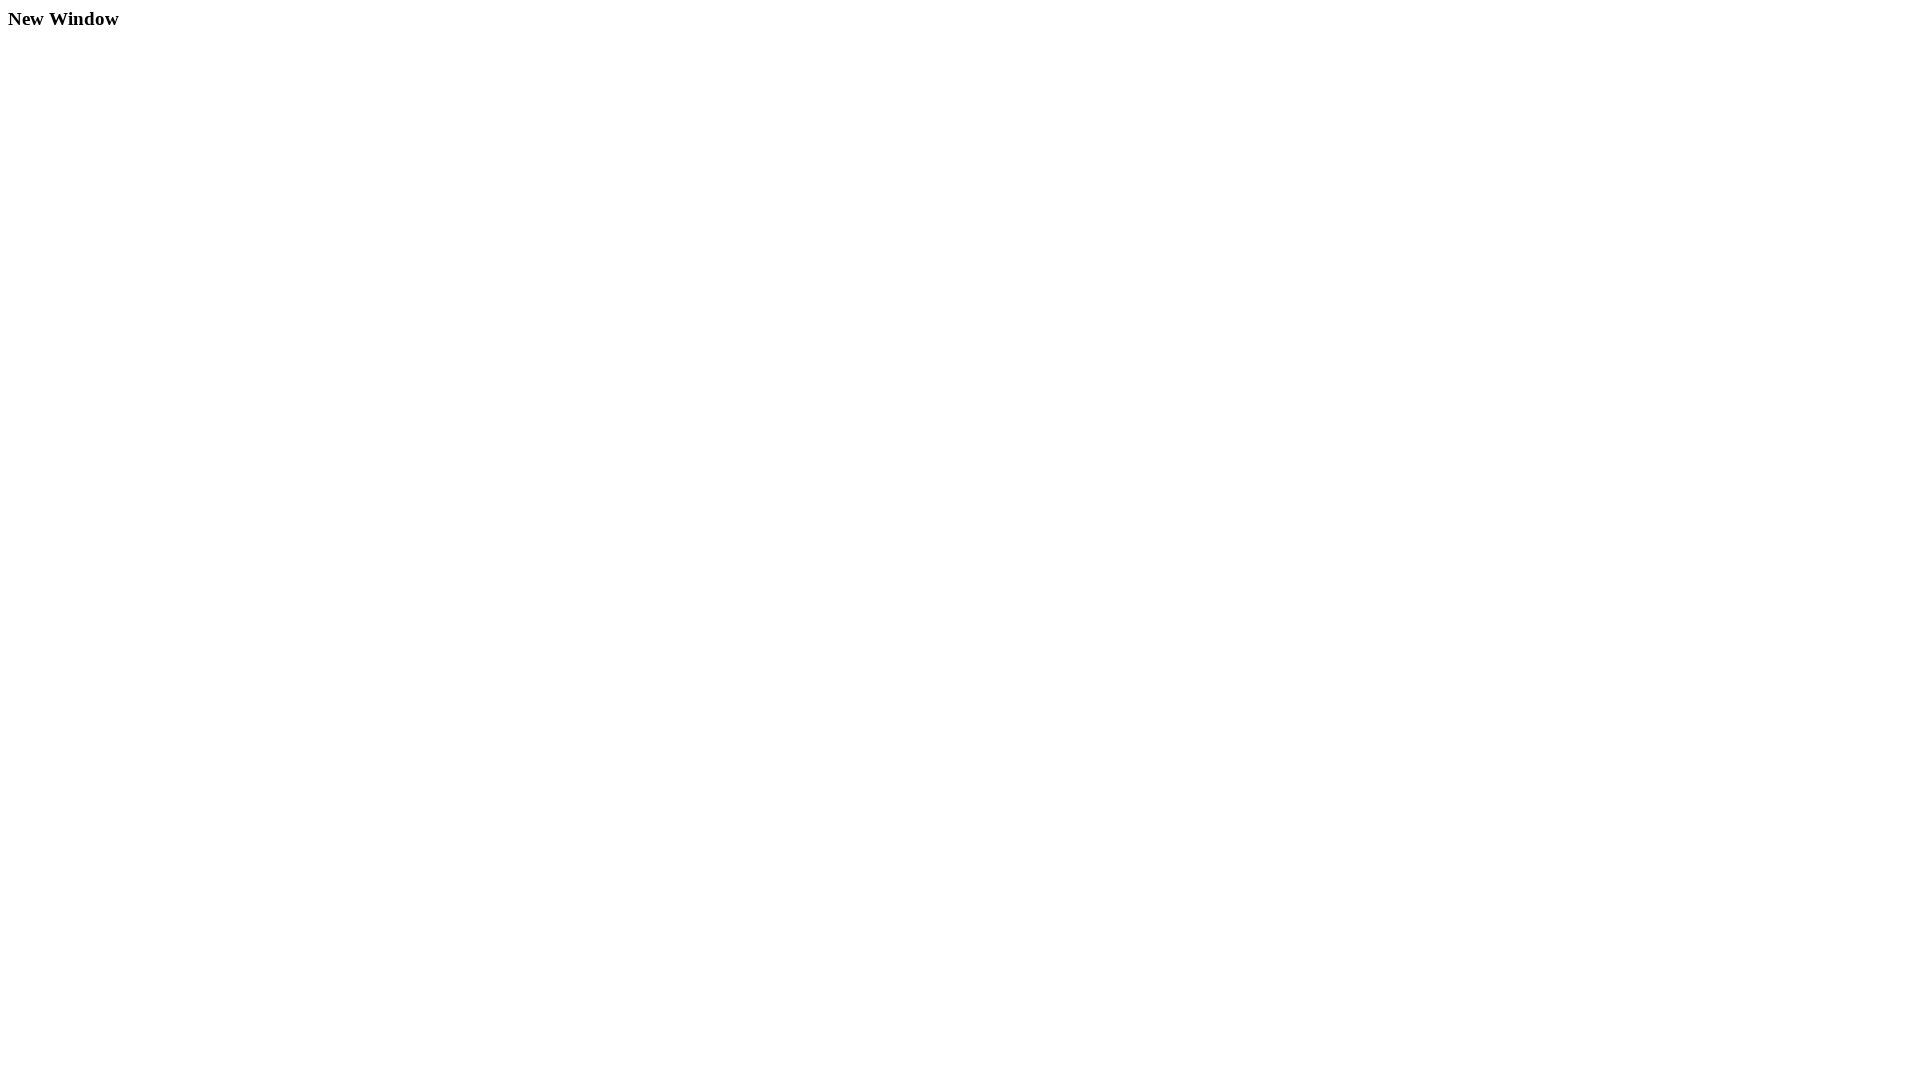

Popup DOM content fully loaded and verified
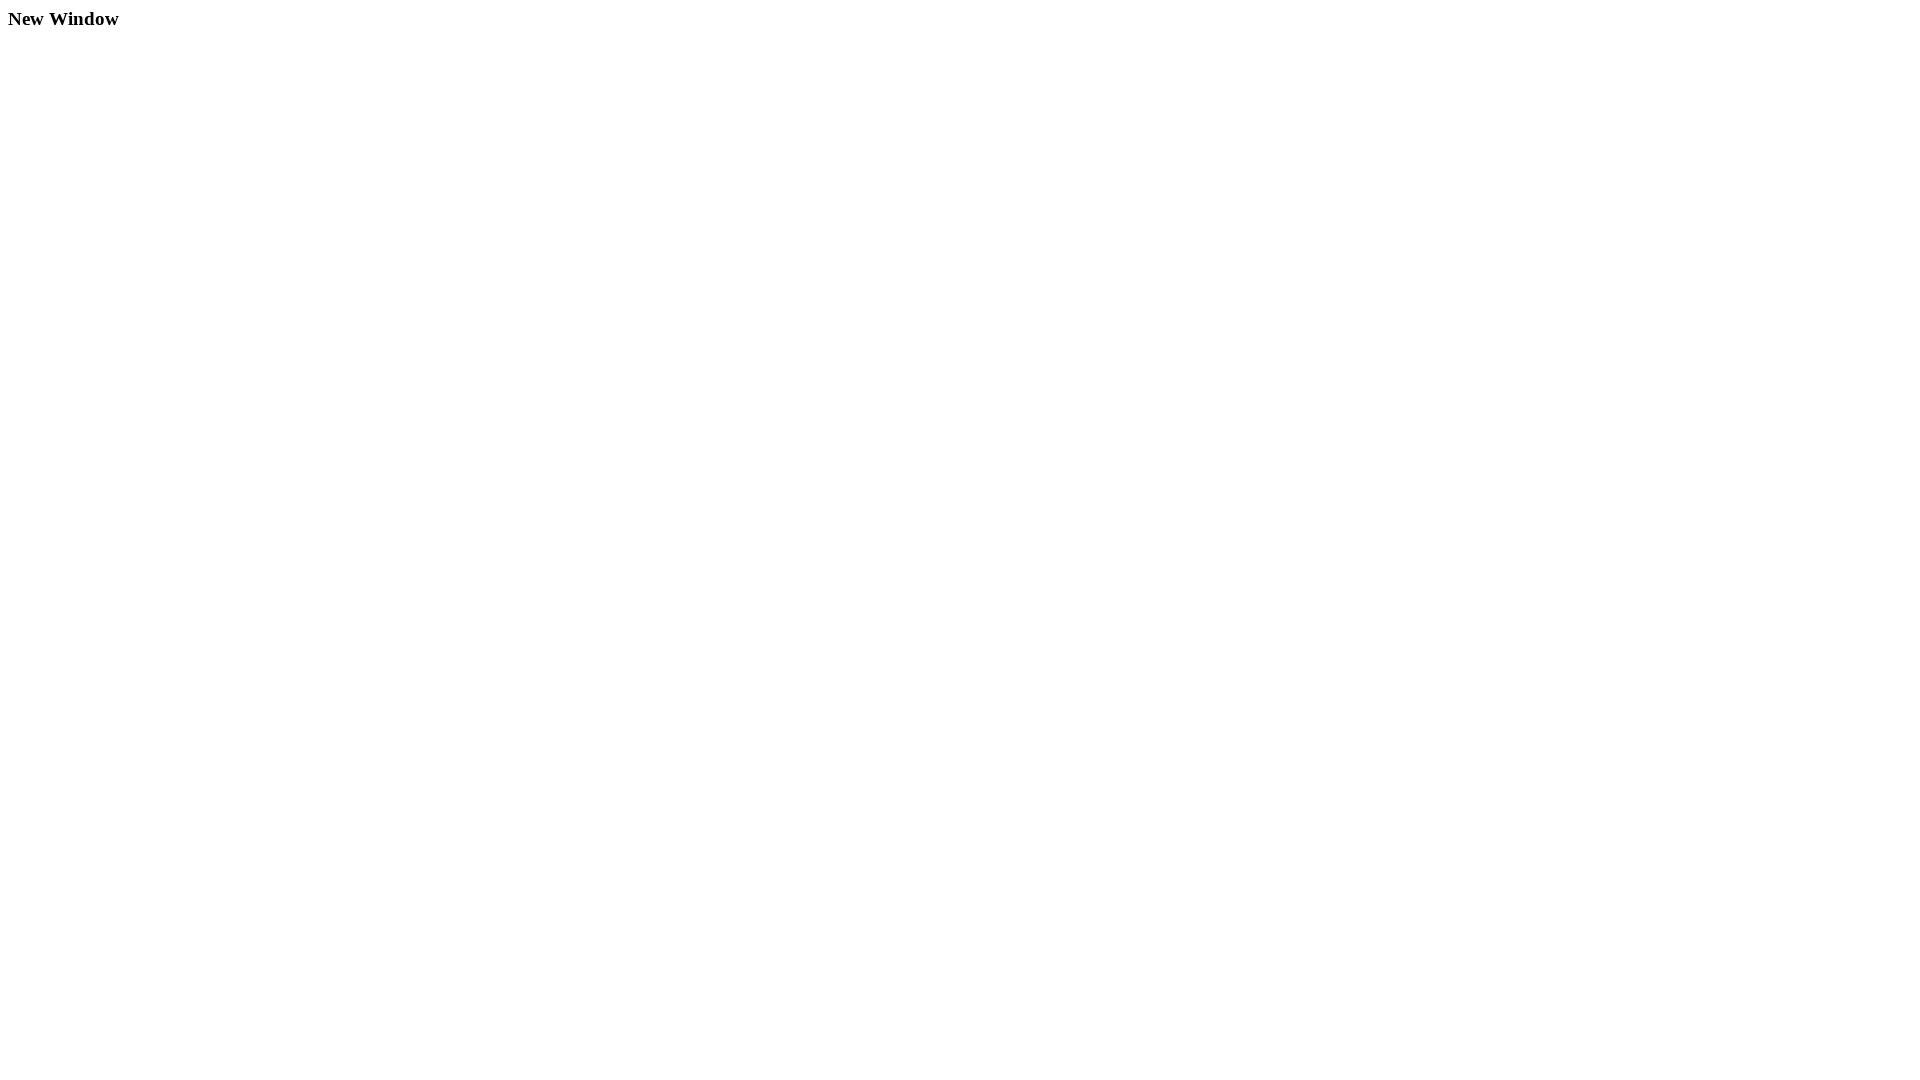

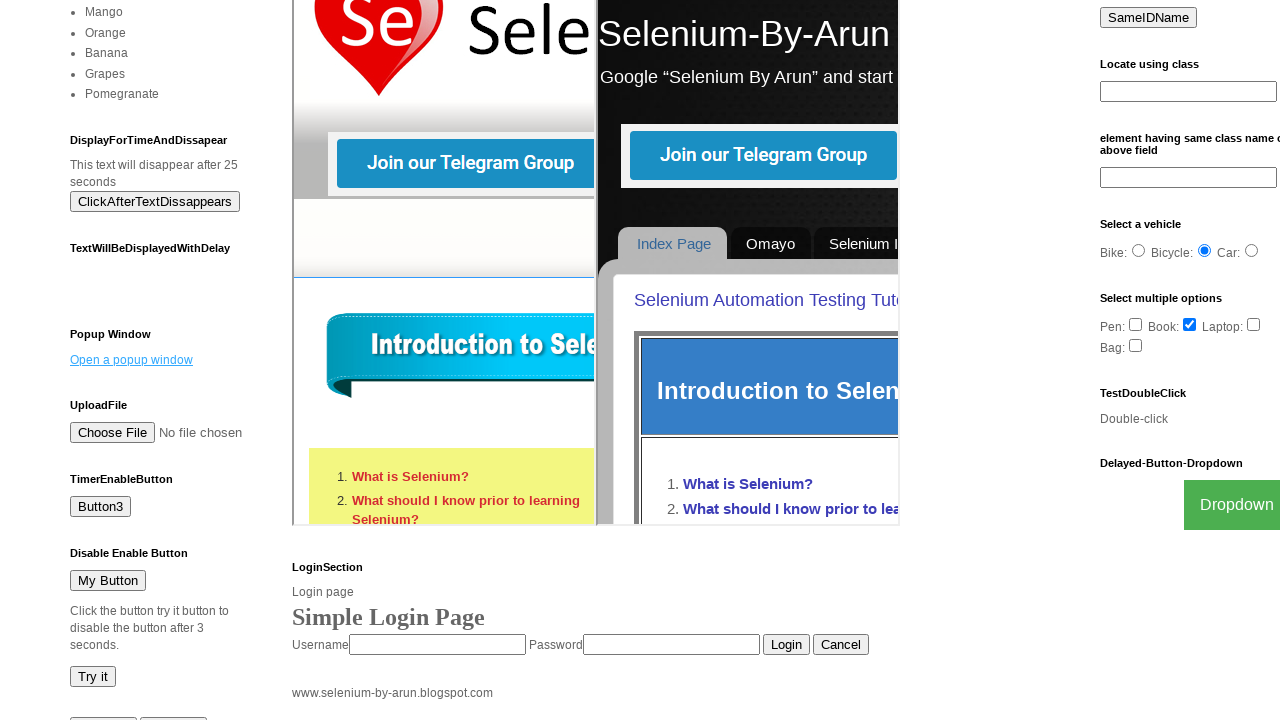